Tests drag and drop functionality on jQuery UI demo page by dragging an element from source to destination

Starting URL: https://jqueryui.com/droppable/

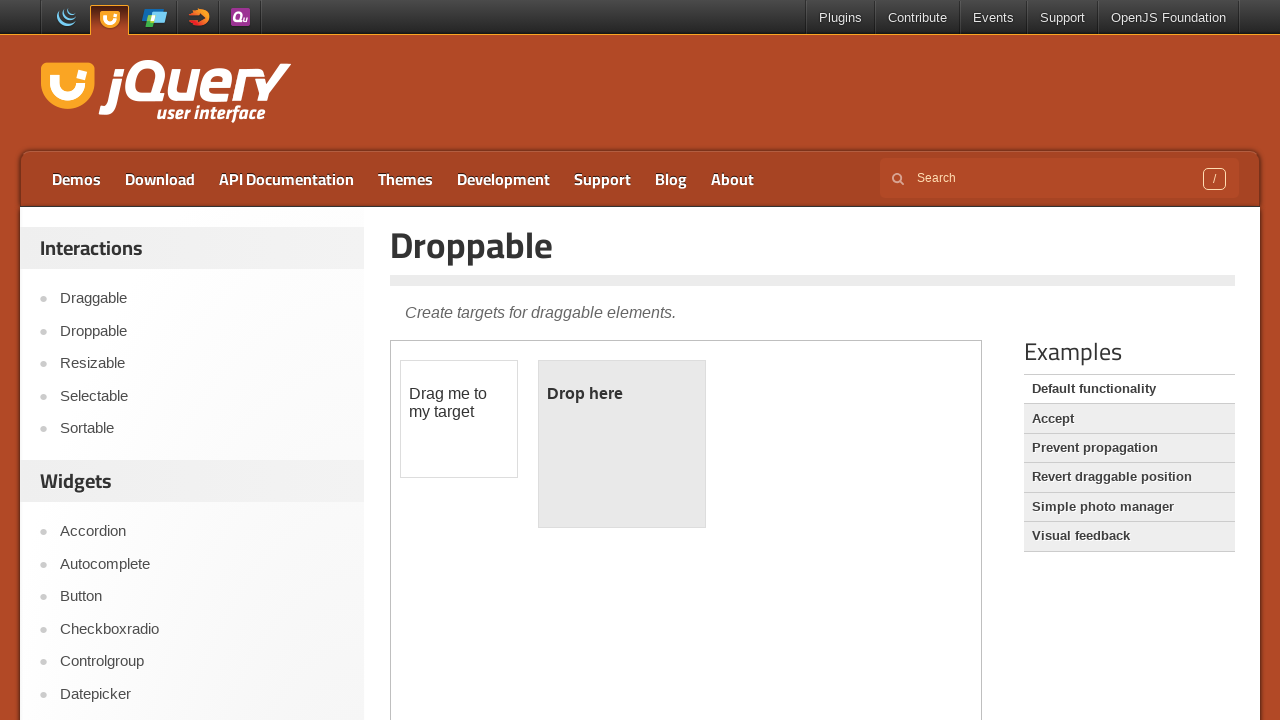

Located the iframe containing the drag and drop demo
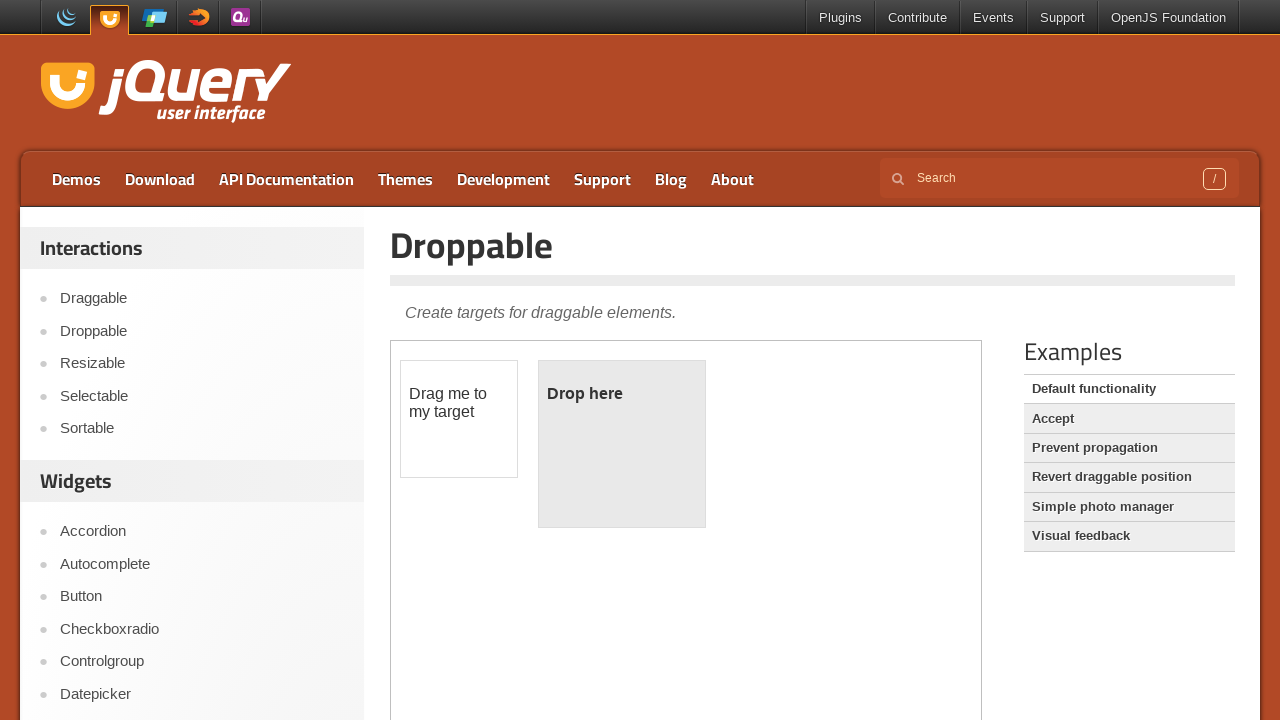

Located the draggable element
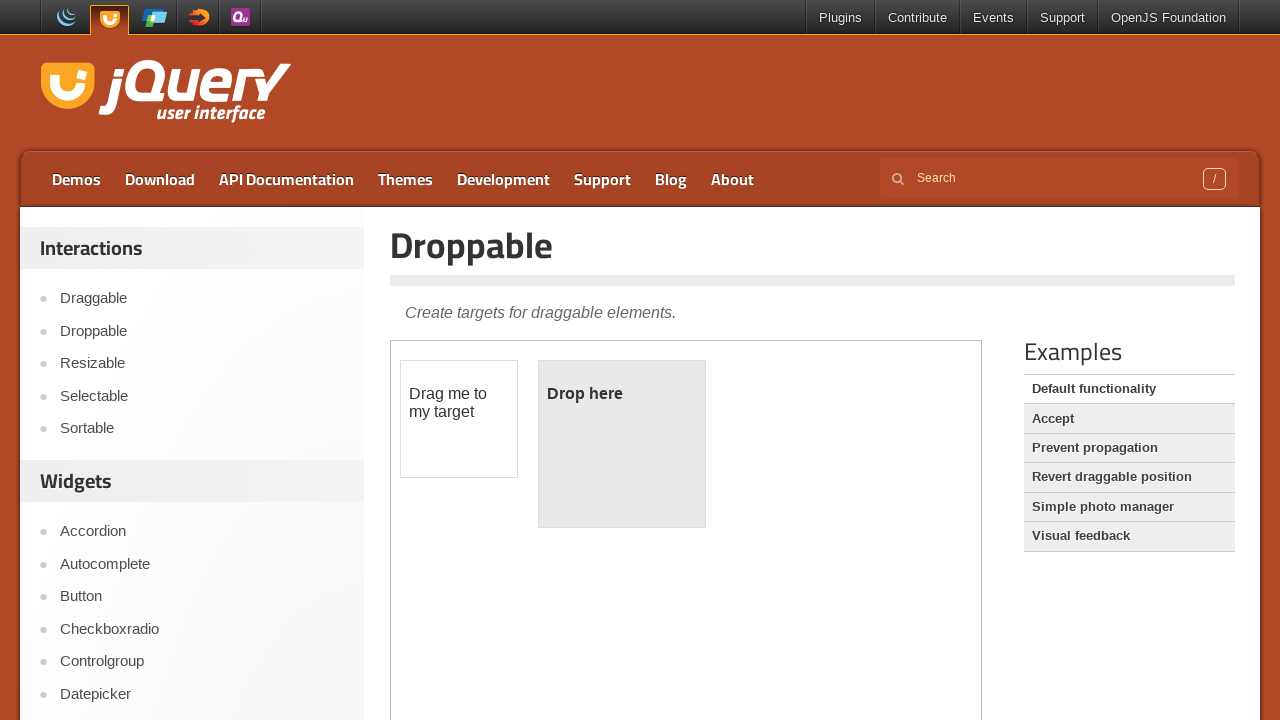

Located the droppable element
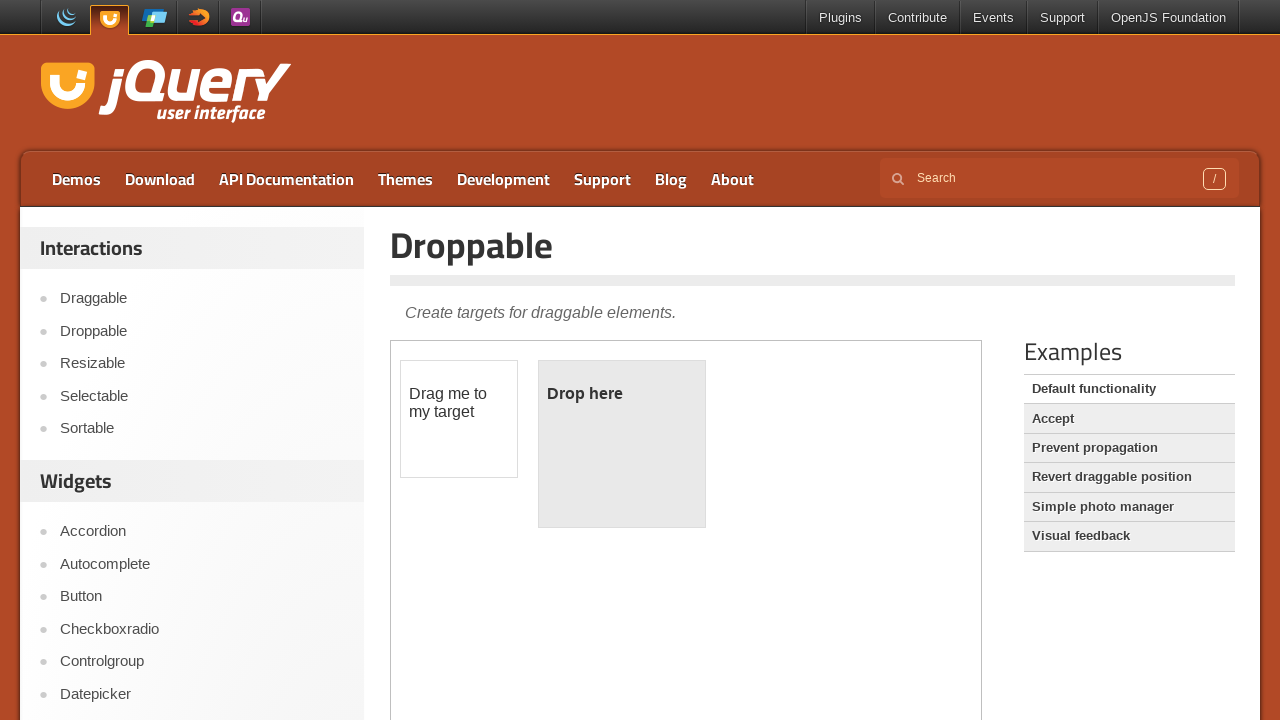

Dragged element from source to destination at (622, 444)
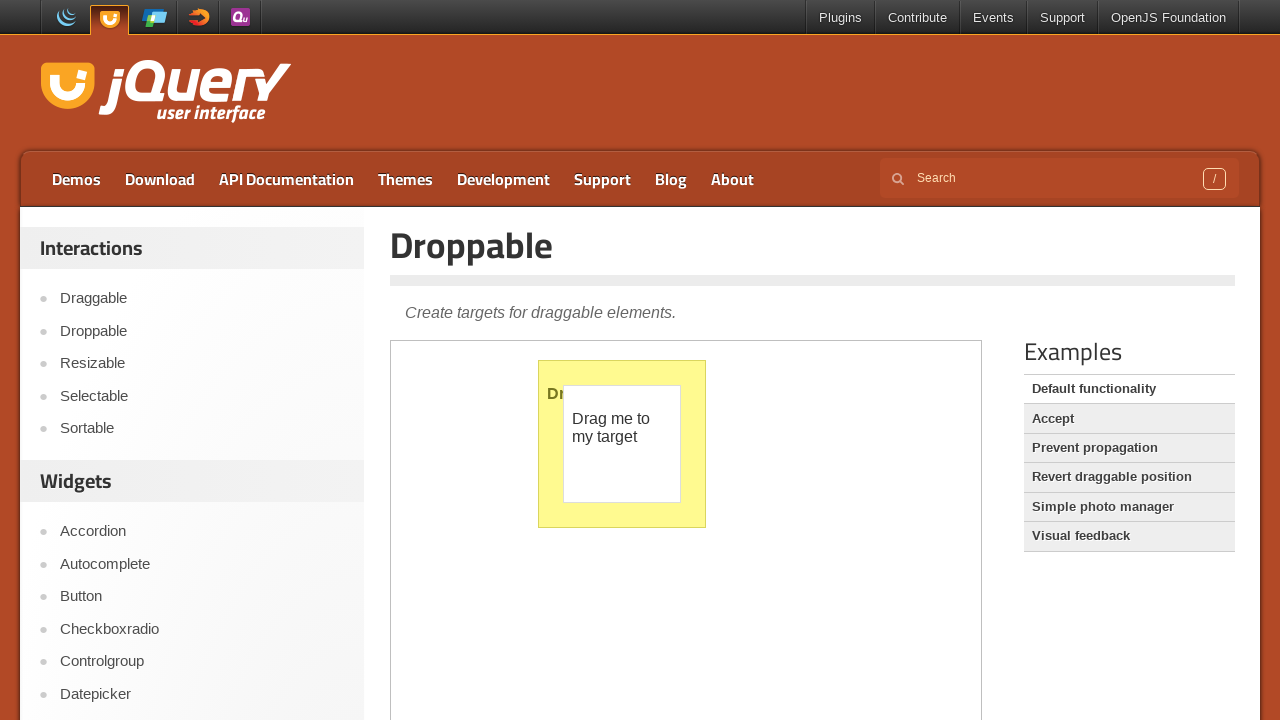

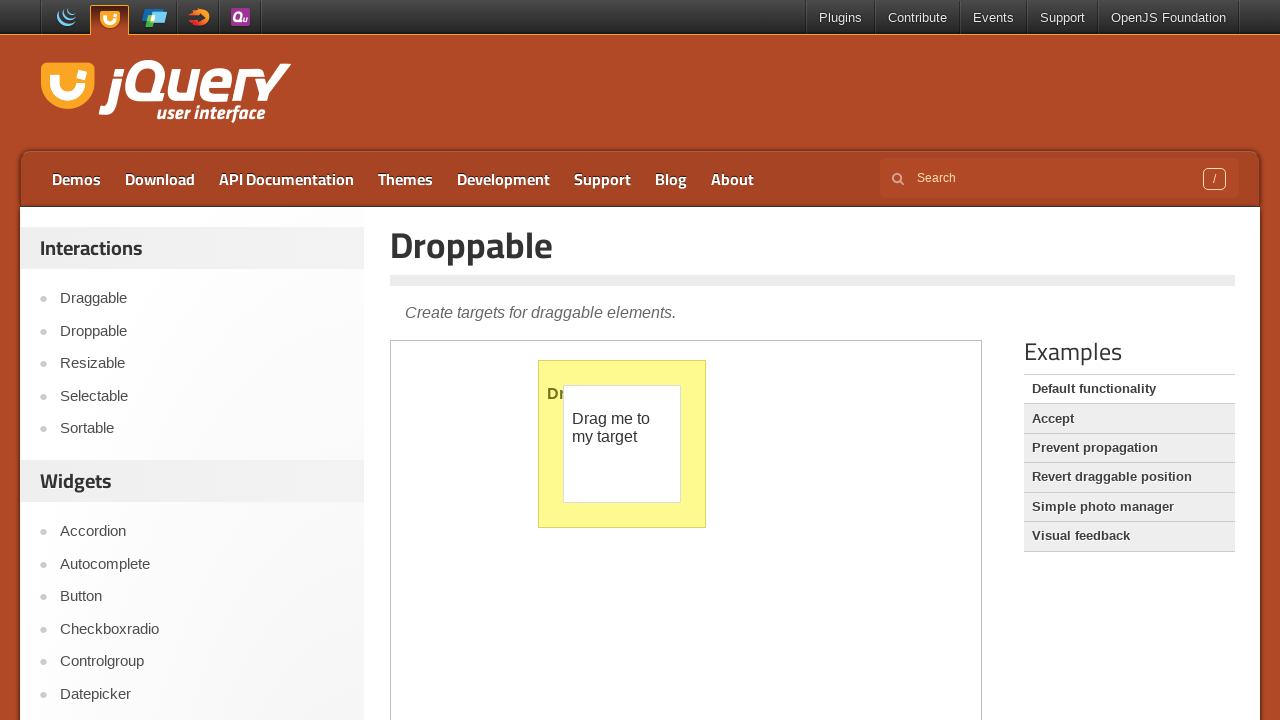